Tests dropdown selection functionality by interacting with a country dropdown, checking the current selection, and optionally selecting "United States" if not already selected

Starting URL: https://testautomationpractice.blogspot.com/

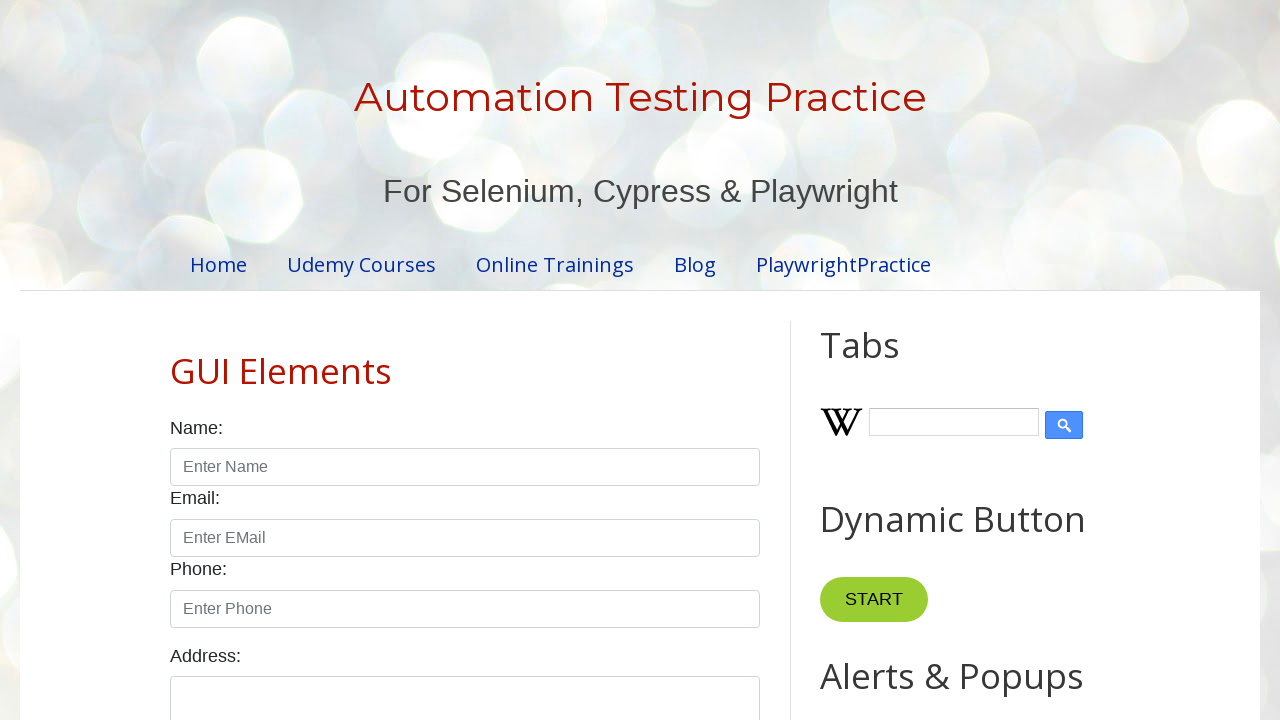

Scrolled down 1000px to make dropdown visible
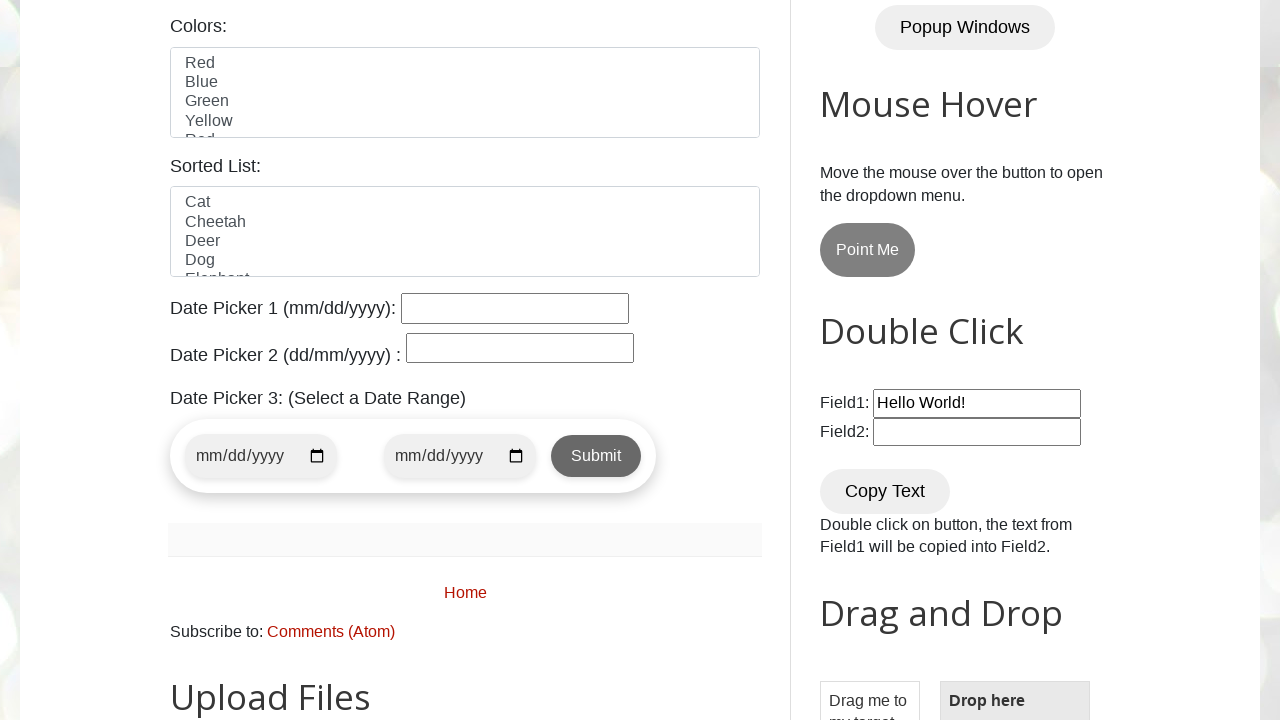

Waited 2500ms for dropdown to render
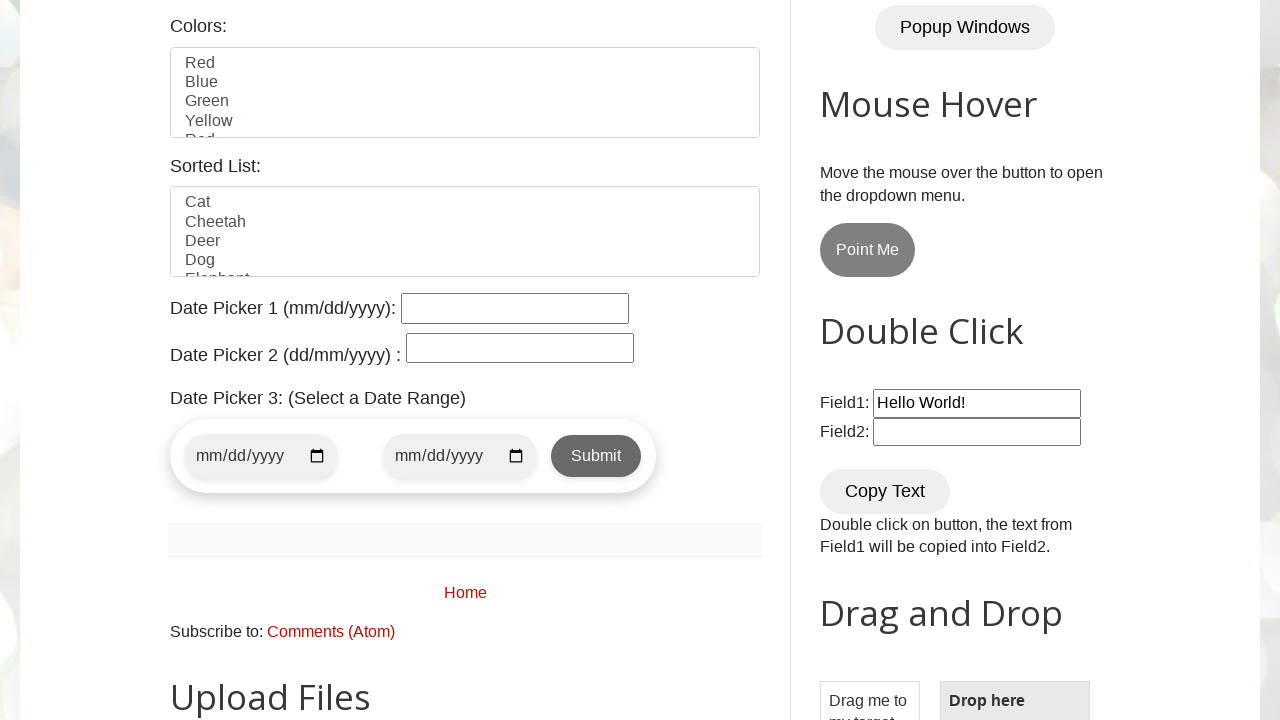

Located country dropdown element
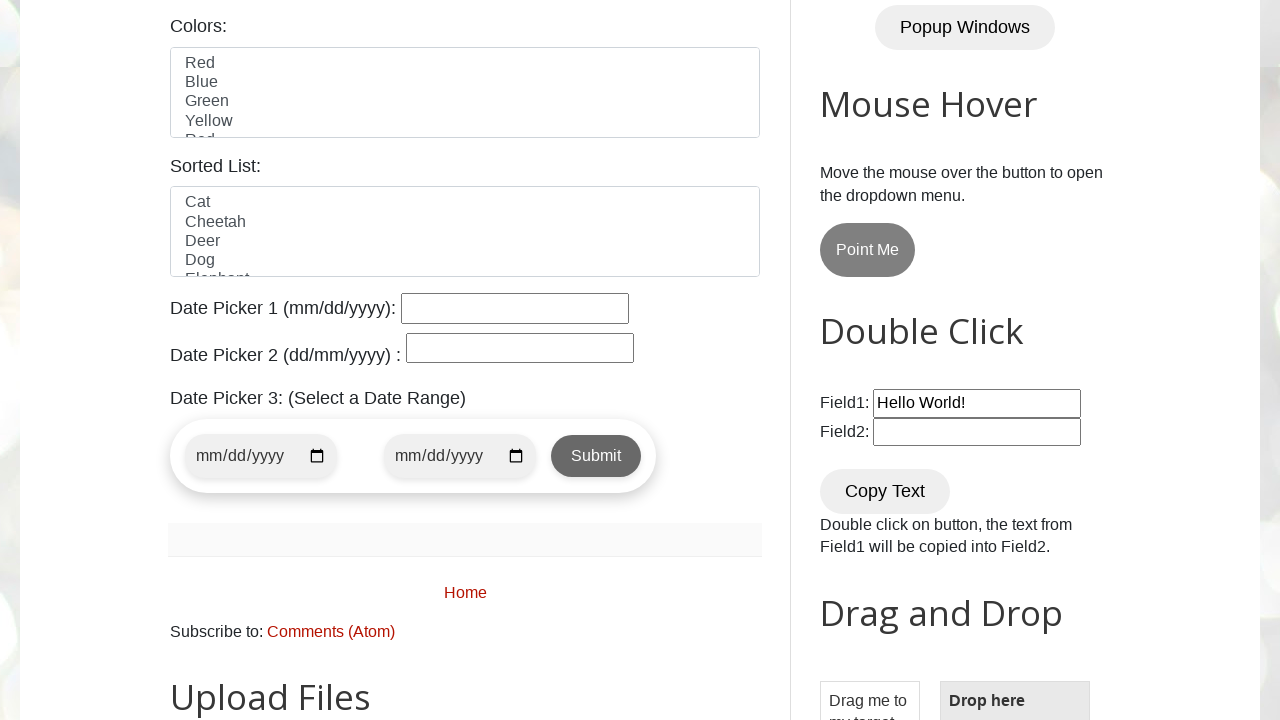

Retrieved current dropdown selection: '
        United States
      '
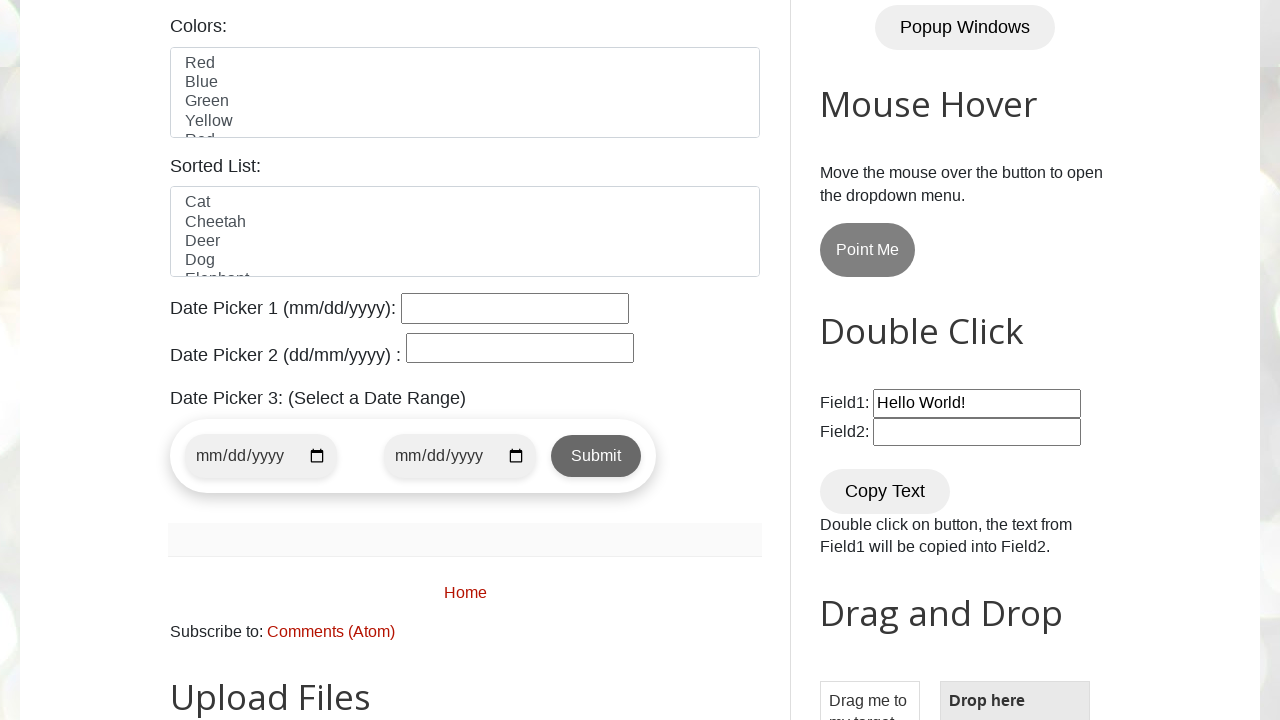

Selected 'United States' from dropdown on select#country
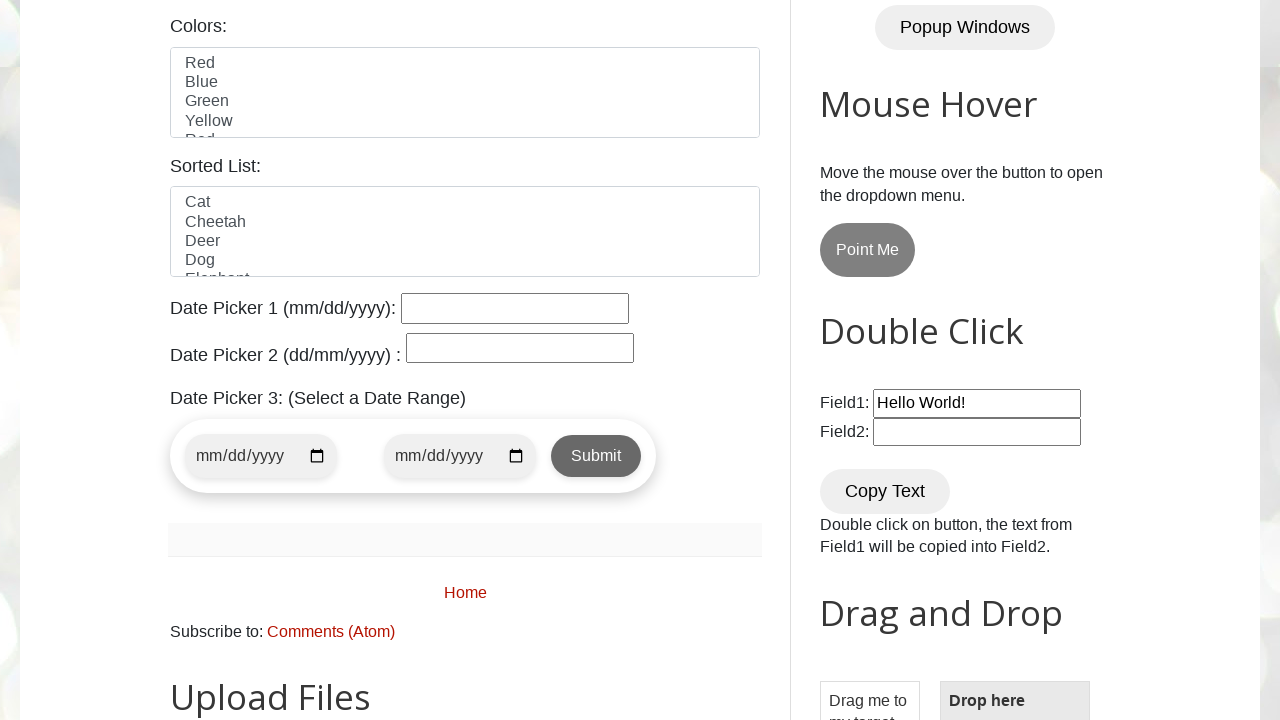

Retrieved all dropdown options text
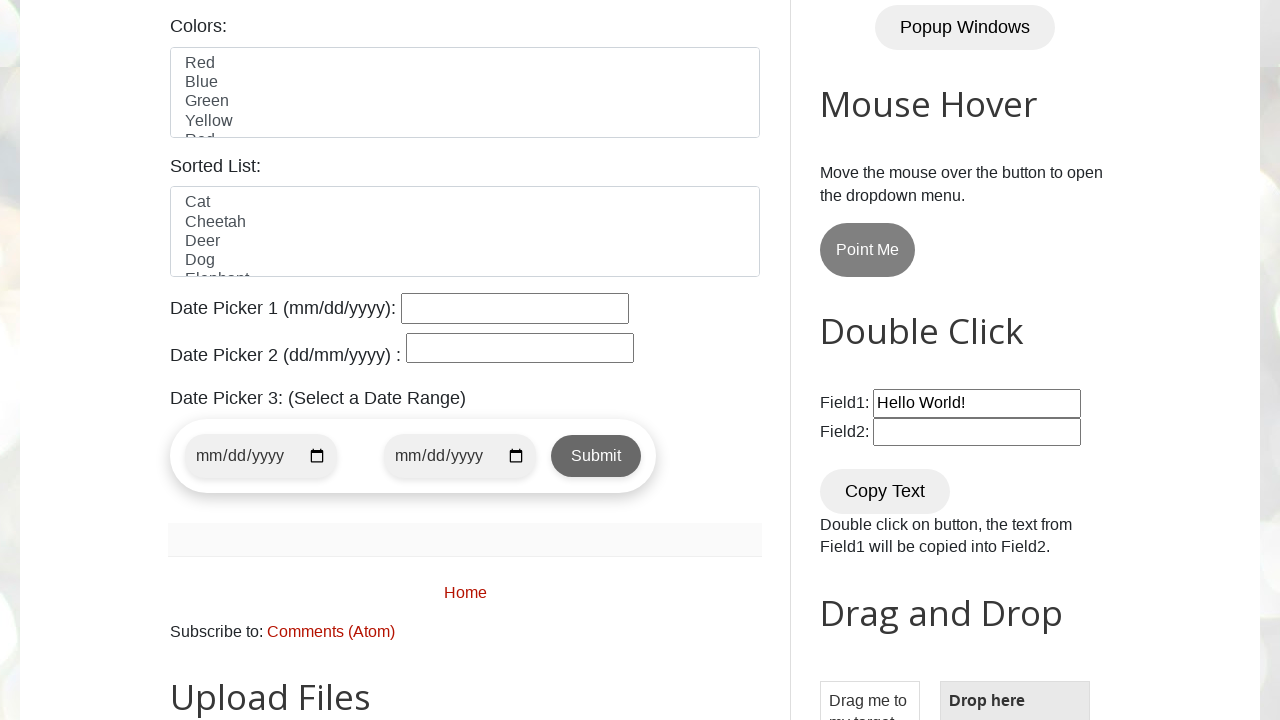

Counted total dropdown options: 10
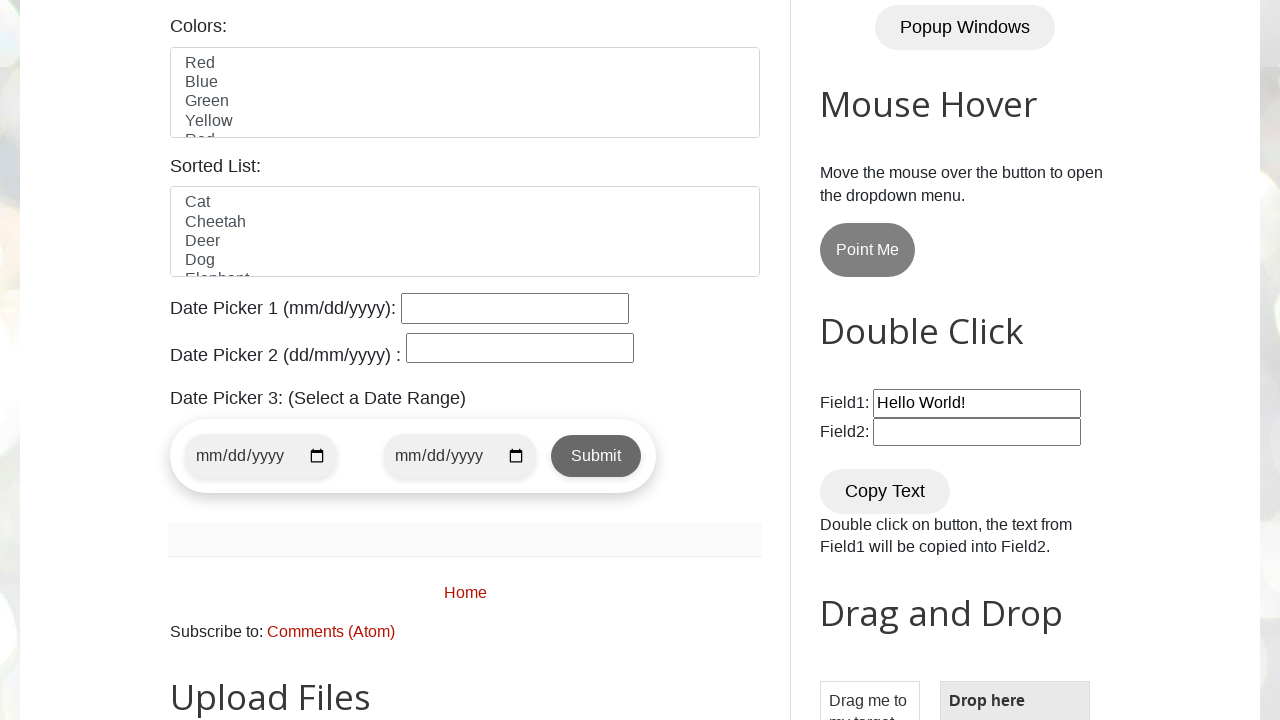

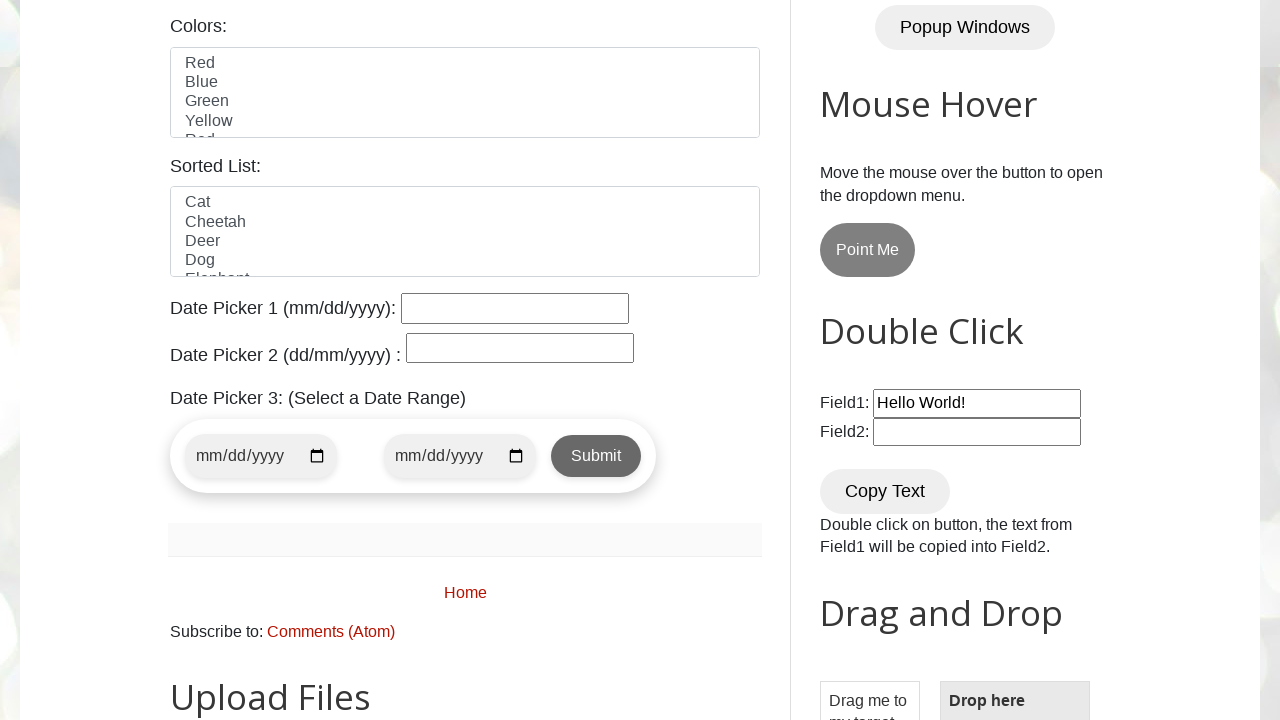